Tests that clicking a glossary term opens the corresponding "What is" page by clicking the first term and verifying the glossary heading appears.

Starting URL: https://tradingstrategy.ai/glossary

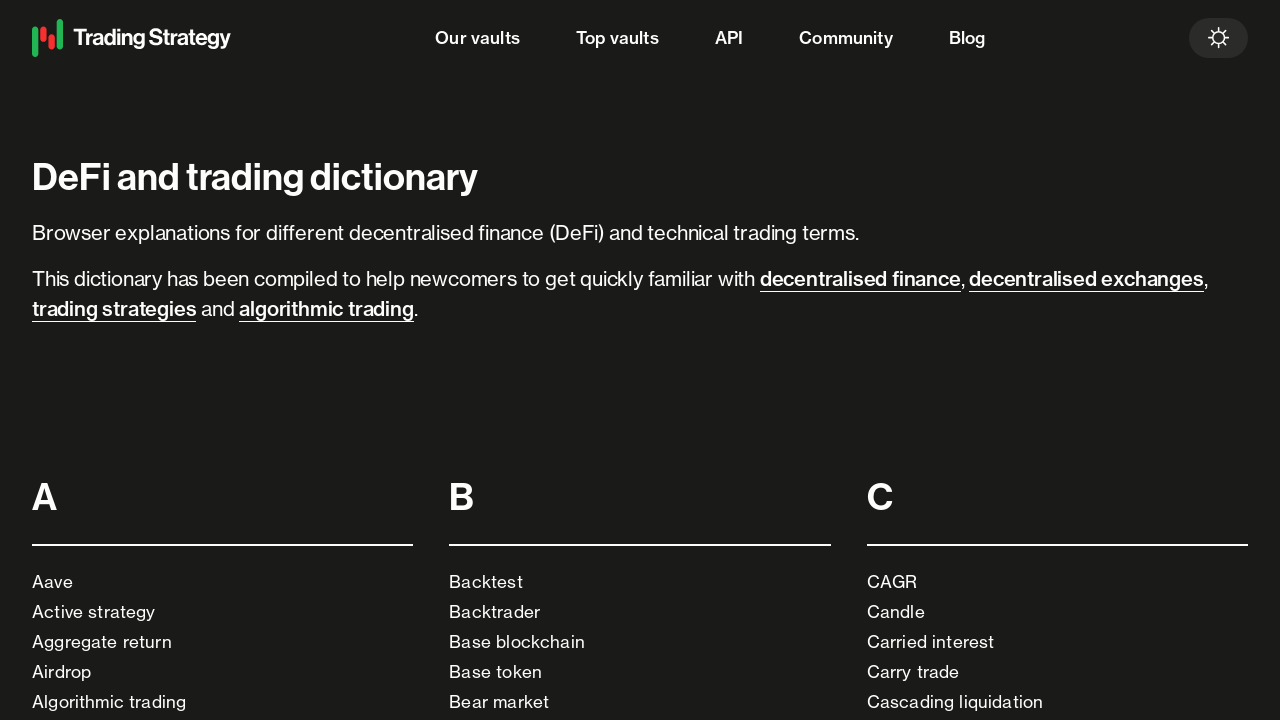

Clicked the first glossary term link at (223, 582) on a[data-testid="index-term"] >> nth=0
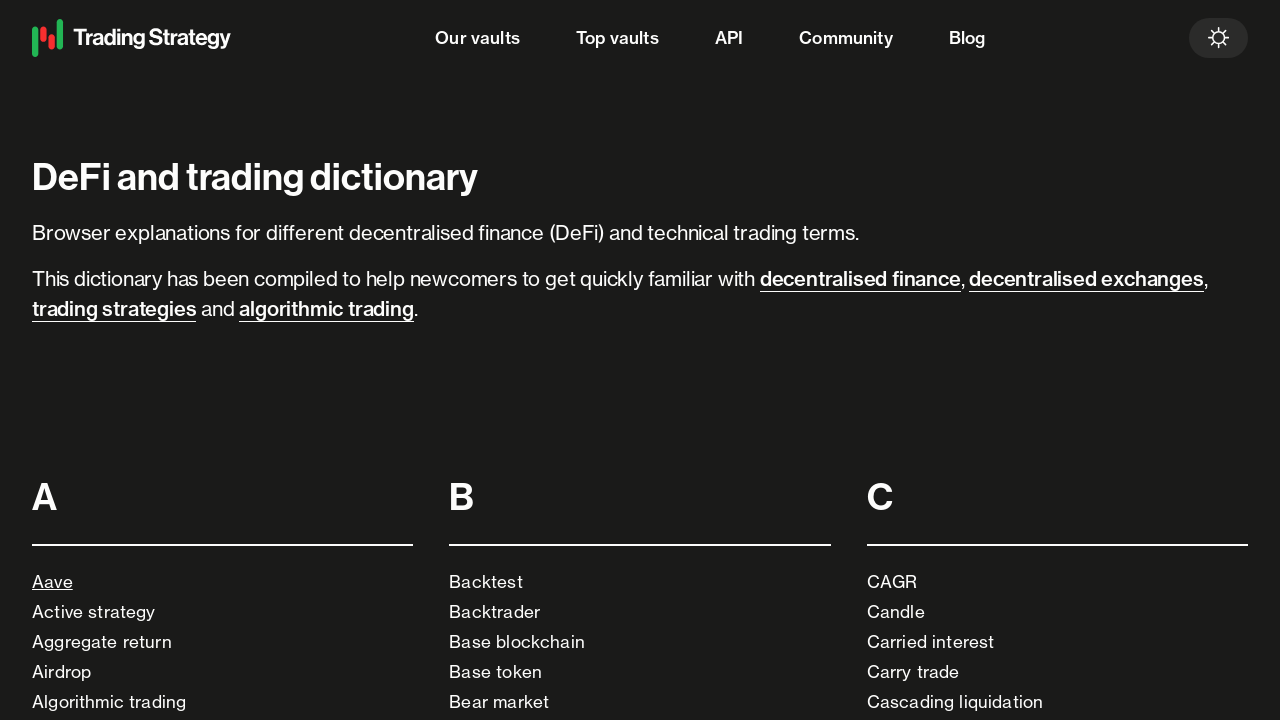

Verified glossary heading appeared on the What is page
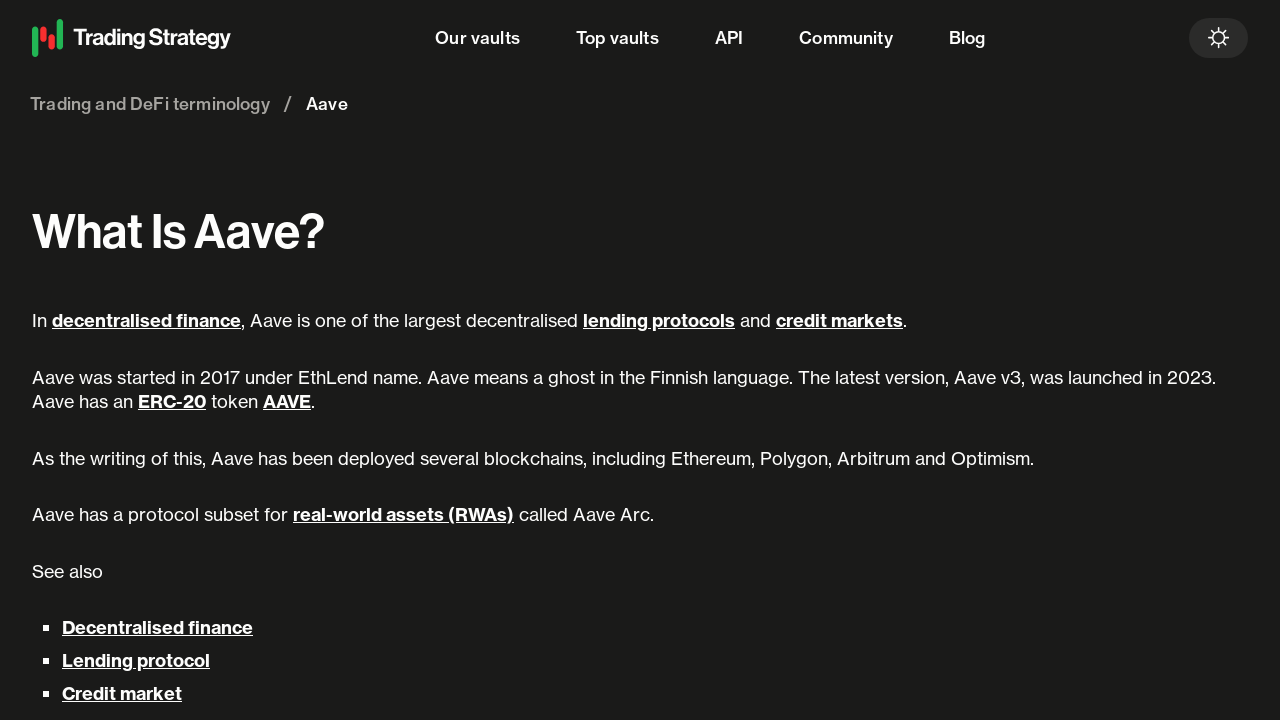

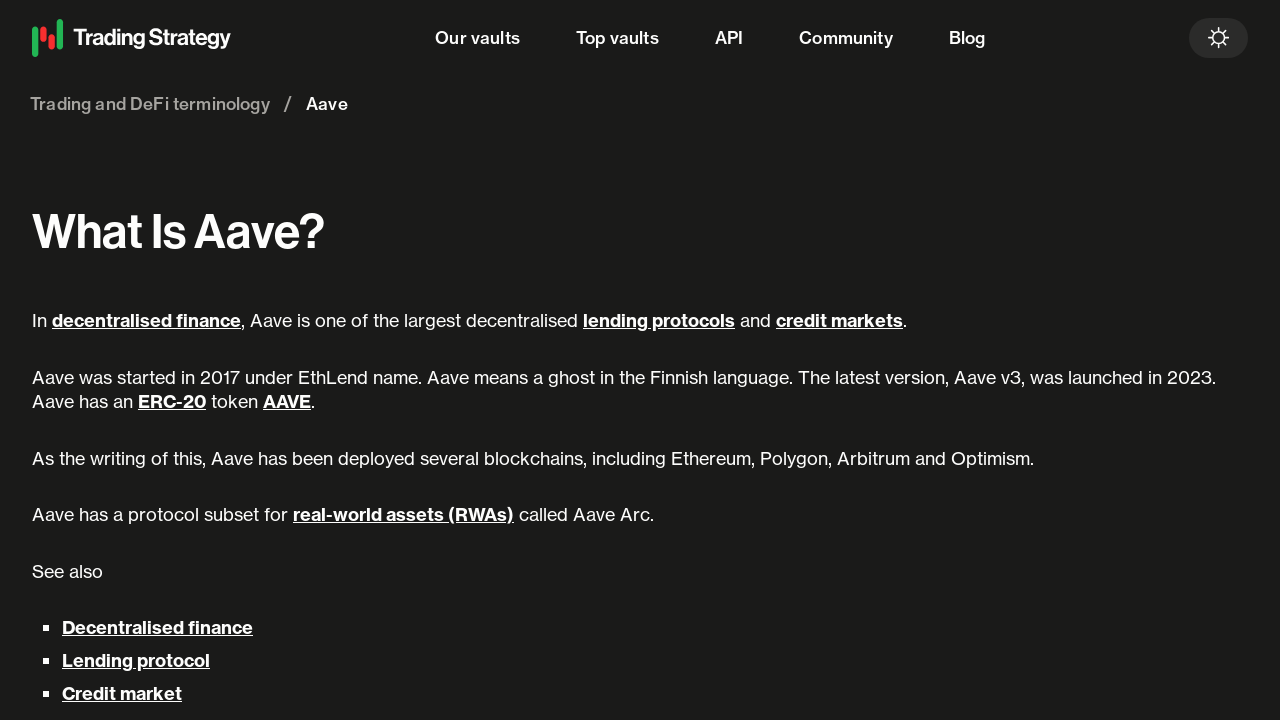